Tests an e-commerce shopping flow by adding multiple vegetables to cart, proceeding to checkout, and applying a promo code

Starting URL: https://rahulshettyacademy.com/seleniumPractise/

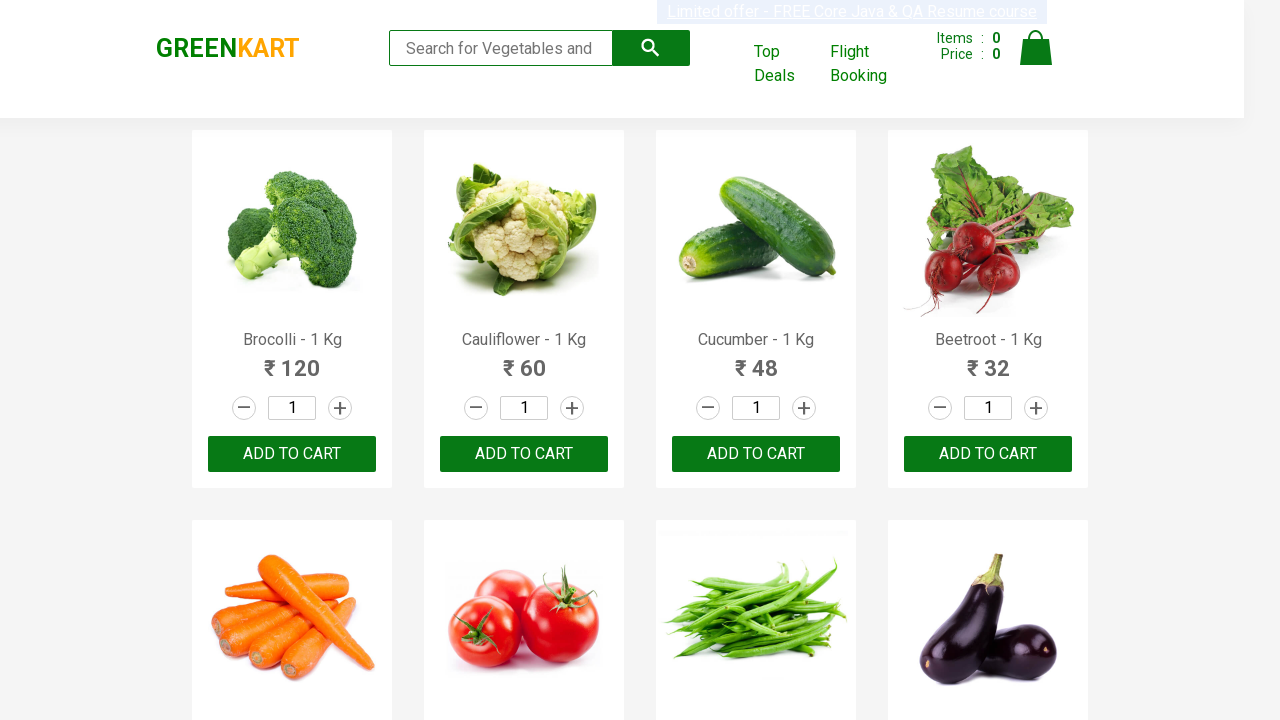

Waited for product names to load
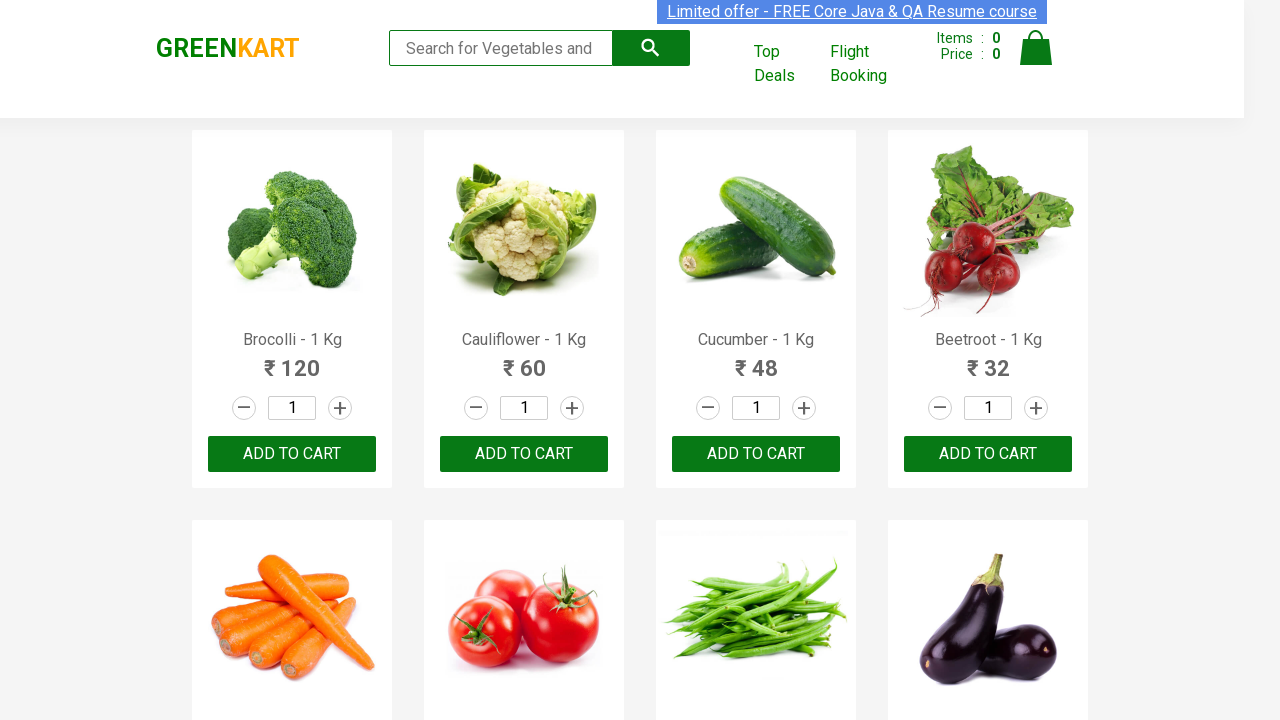

Retrieved all product name elements from page
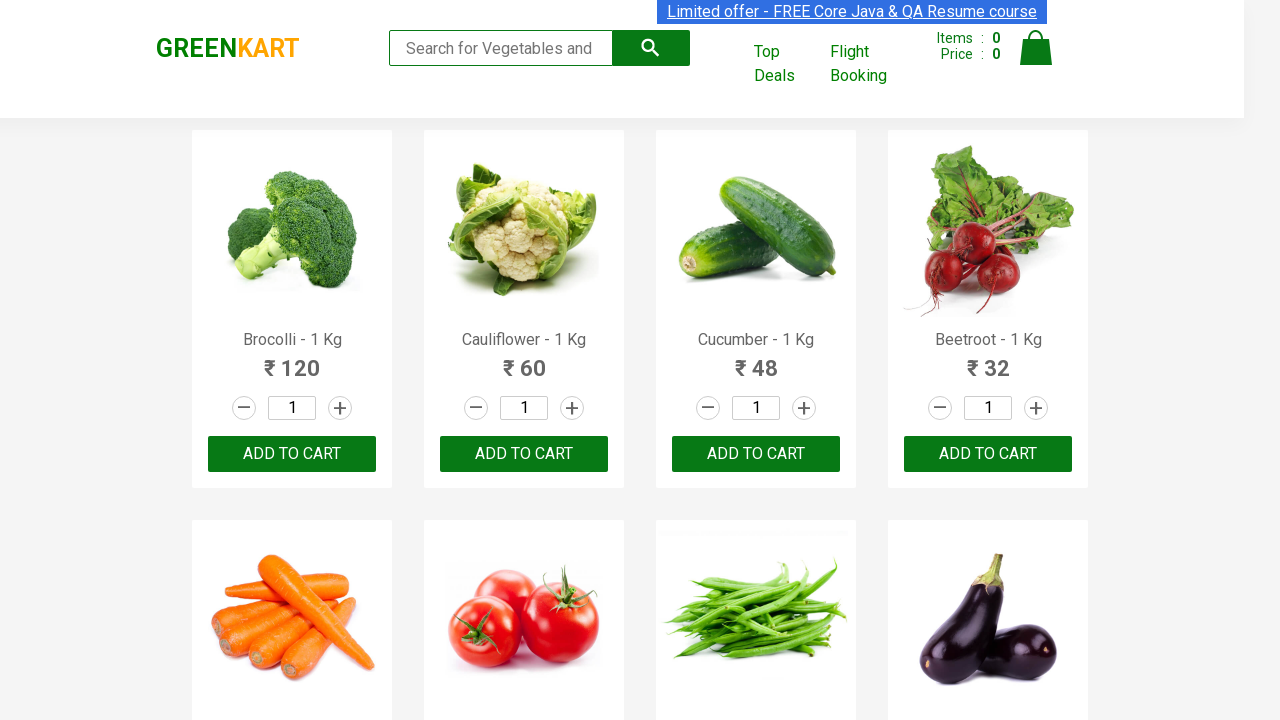

Added Brocolli to cart at (292, 454) on xpath=//div[@class='product-action']/button >> nth=0
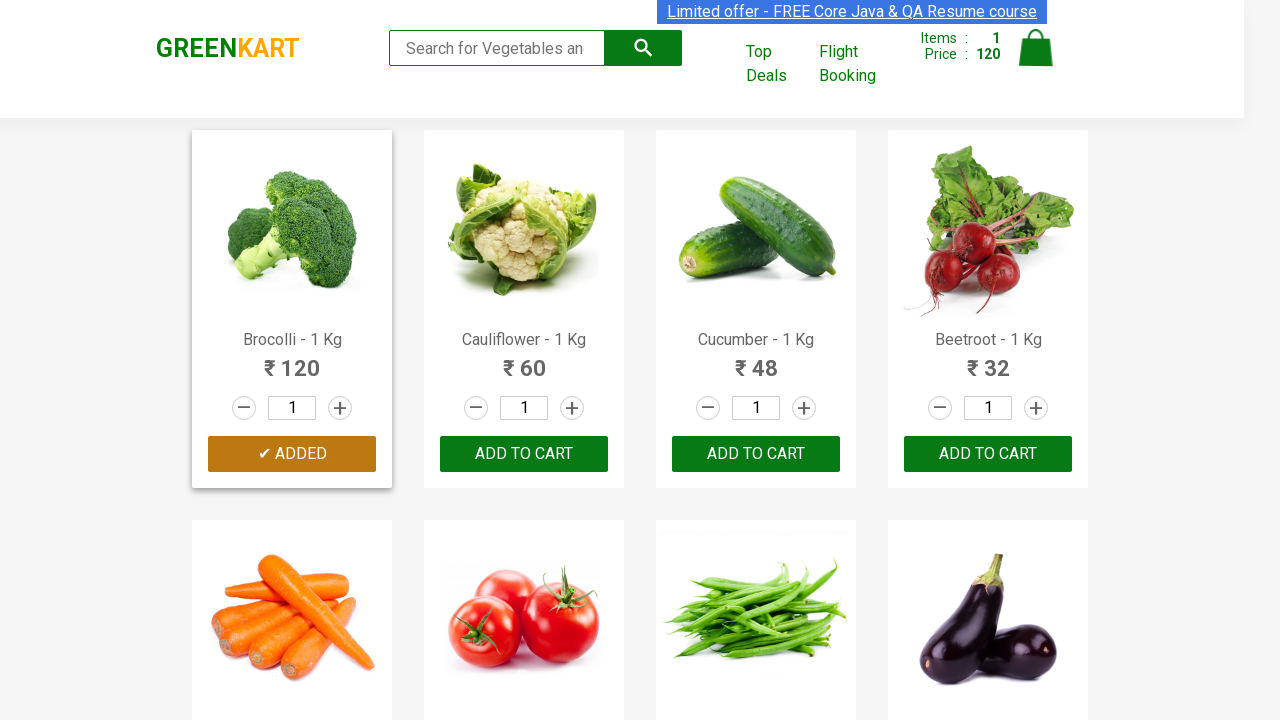

Added Cucumber to cart at (756, 454) on xpath=//div[@class='product-action']/button >> nth=2
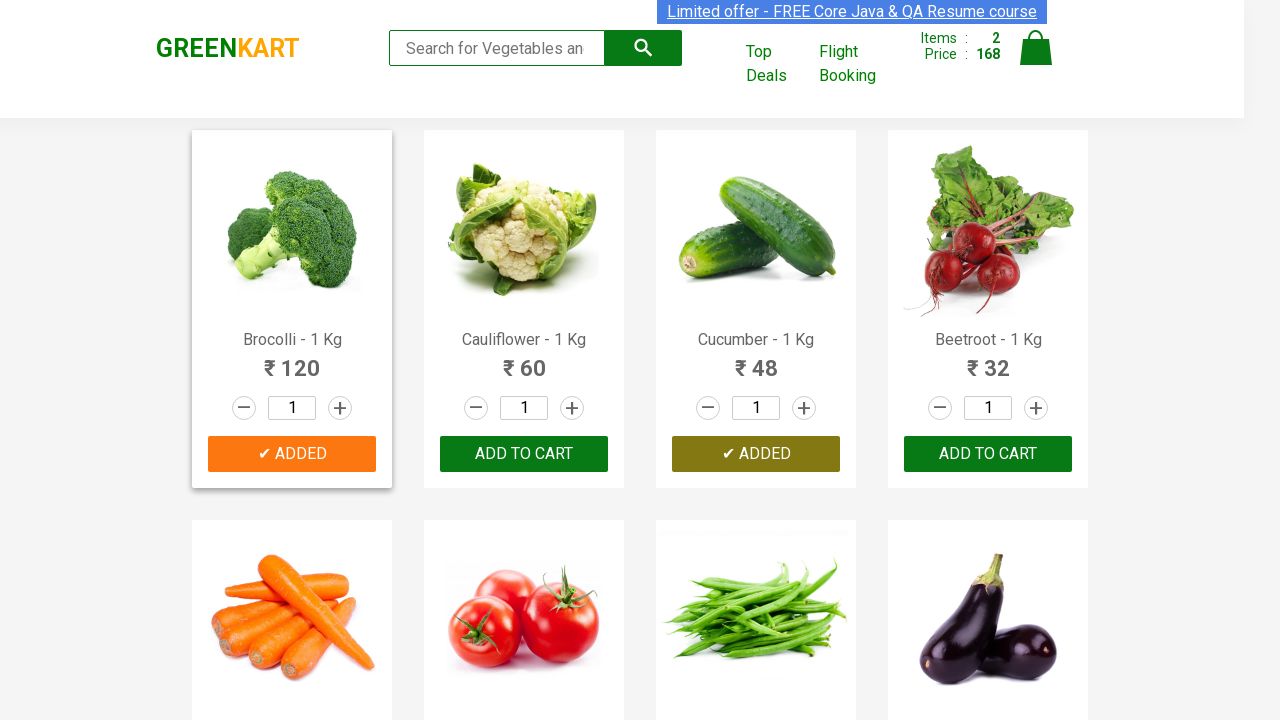

Added Beetroot to cart at (988, 454) on xpath=//div[@class='product-action']/button >> nth=3
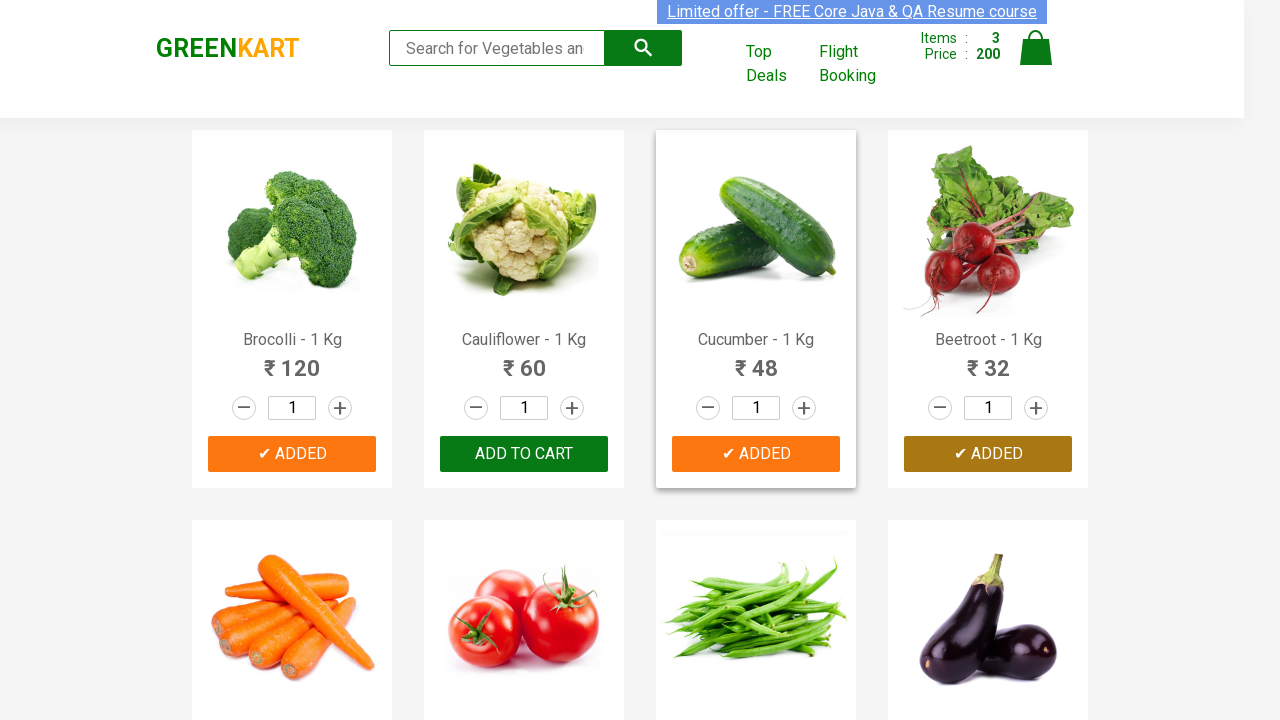

Added Carrot to cart at (292, 360) on xpath=//div[@class='product-action']/button >> nth=4
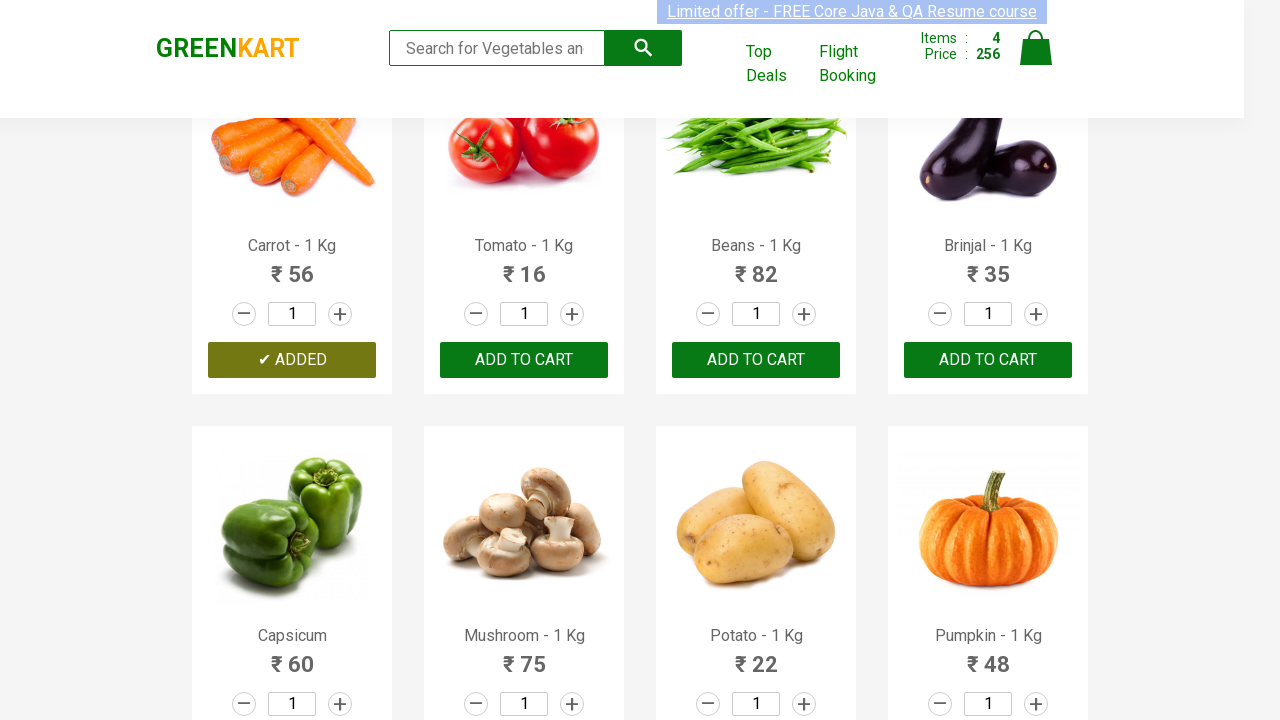

Clicked on cart icon to view cart at (1036, 48) on img[alt='Cart']
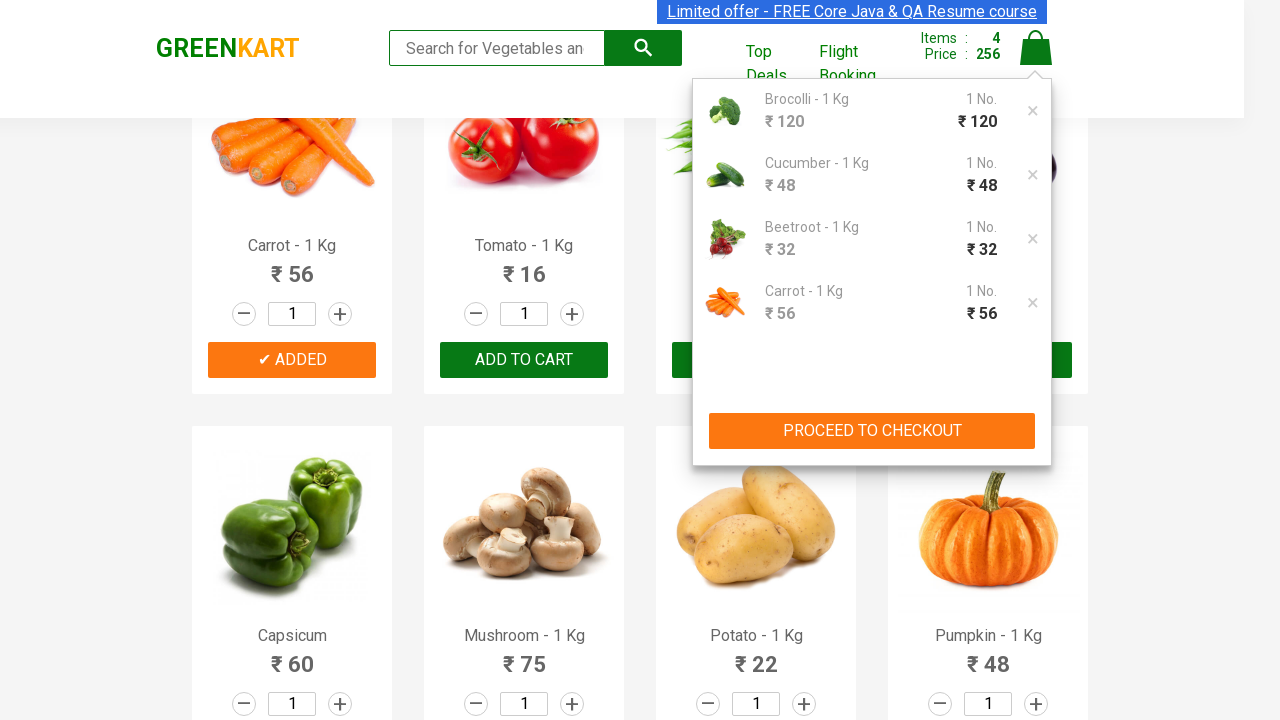

Clicked PROCEED TO CHECKOUT button at (872, 431) on xpath=//button[contains(text(),'PROCEED TO CHECKOUT')]
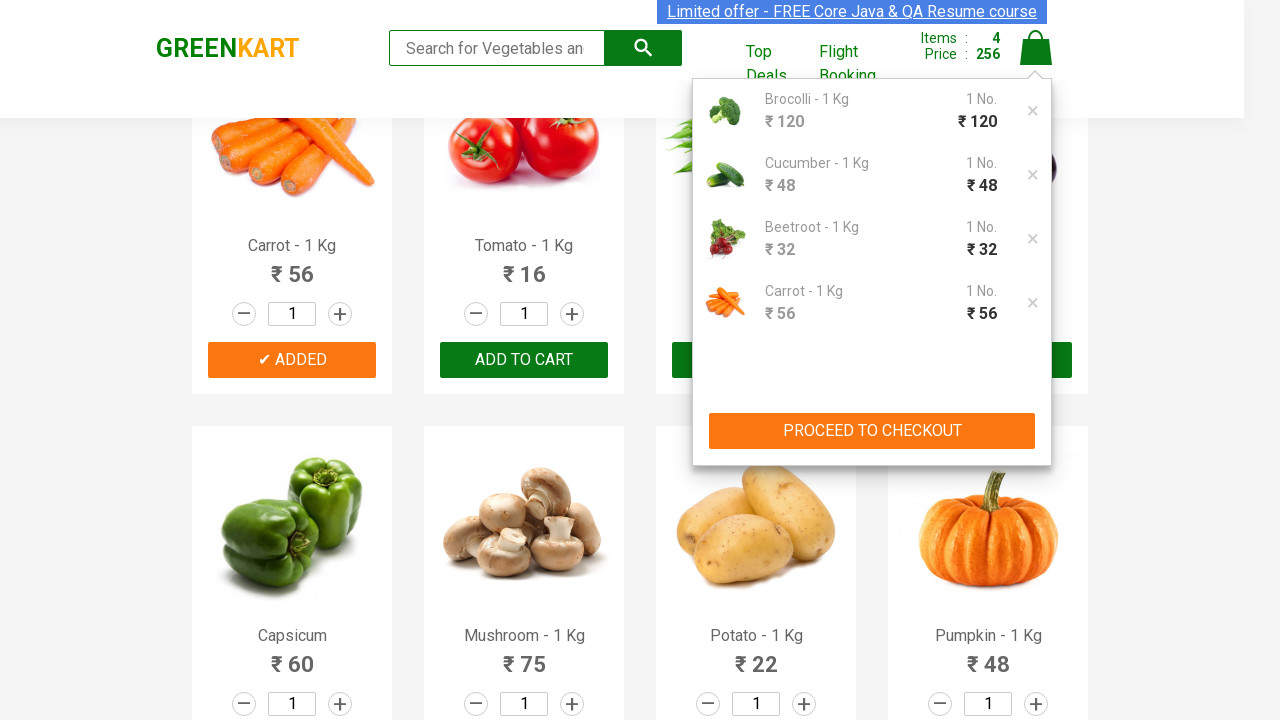

Promo code input field is now visible
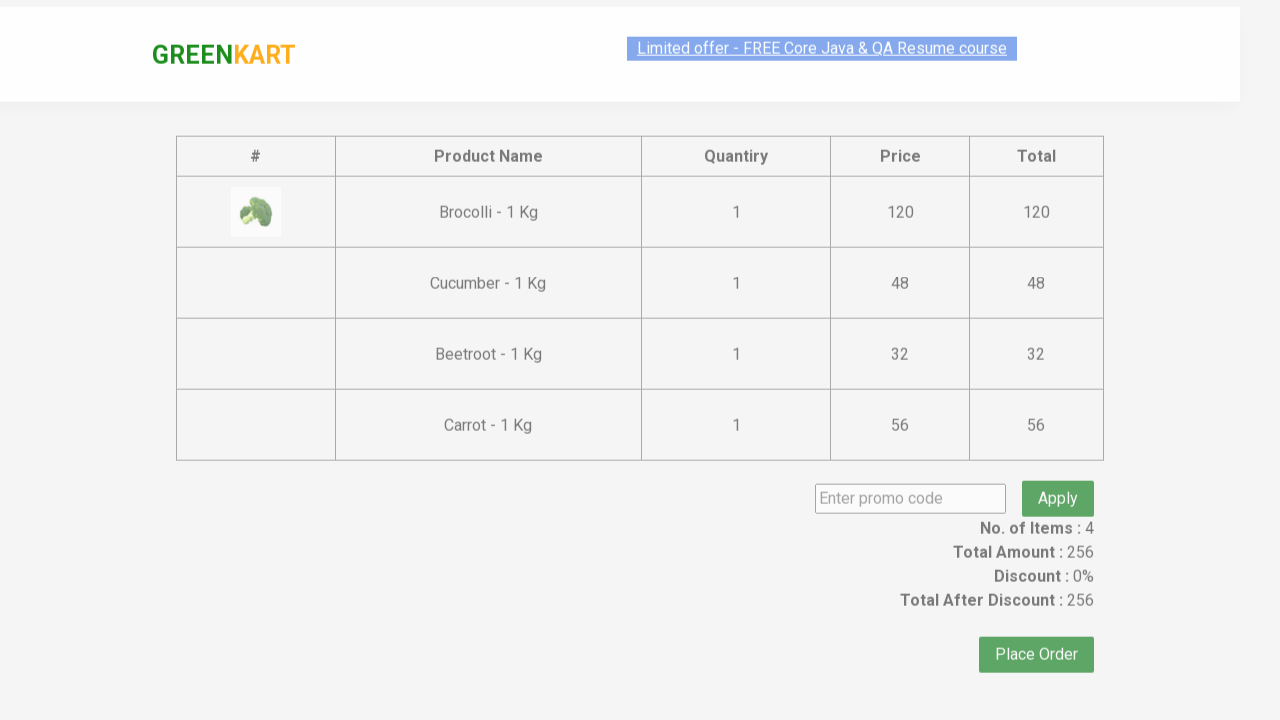

Entered promo code 'rahulshettyacademy' into input field on .promoCode
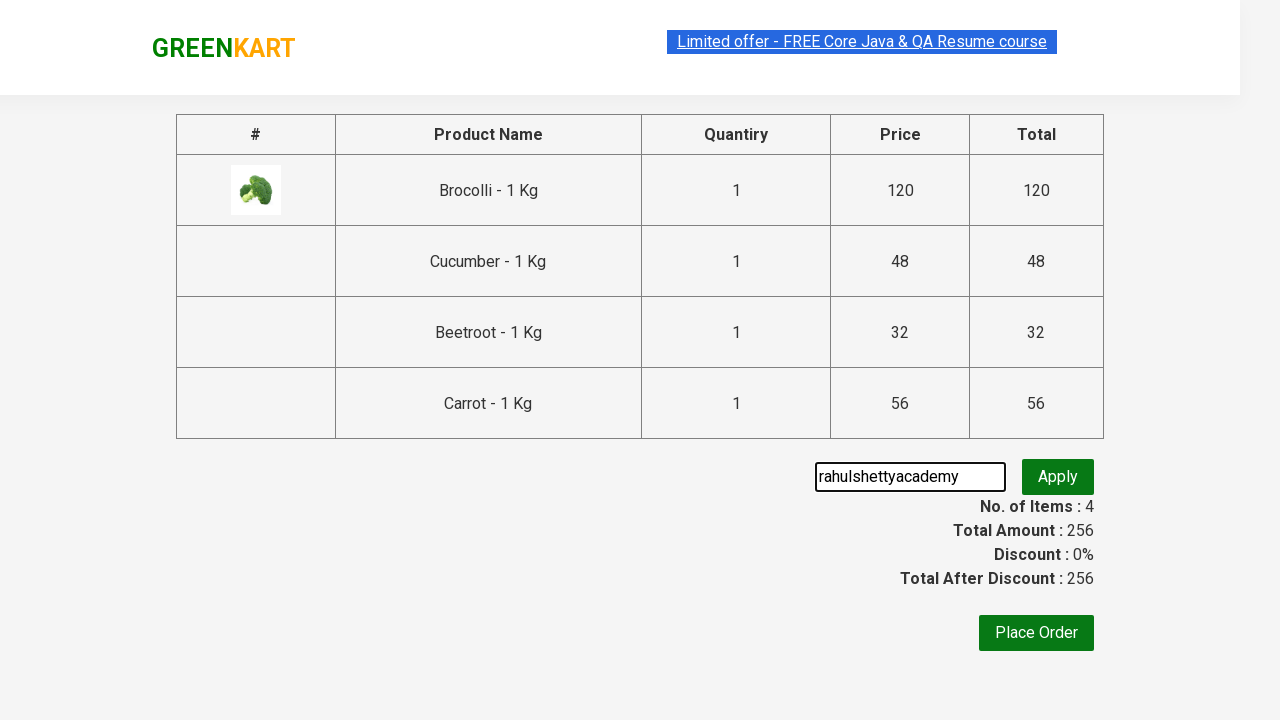

Clicked apply promo button at (1058, 477) on .promoBtn
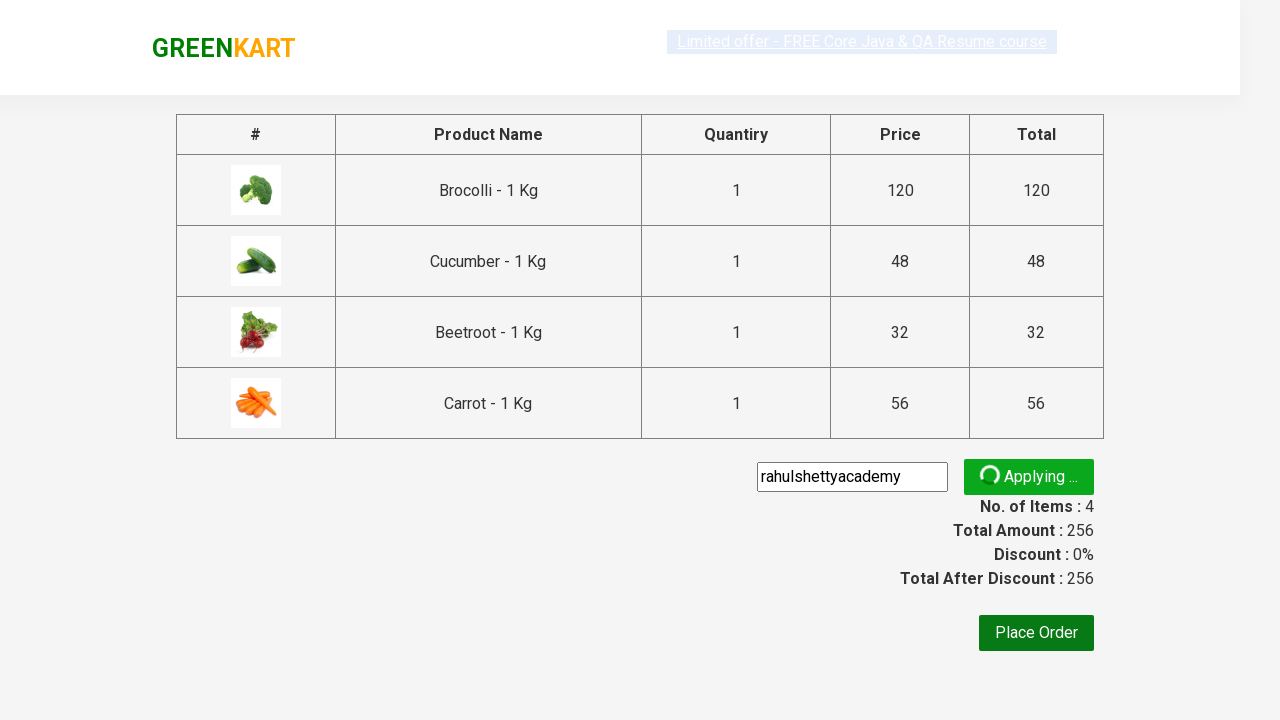

Promo code validation info appeared on page
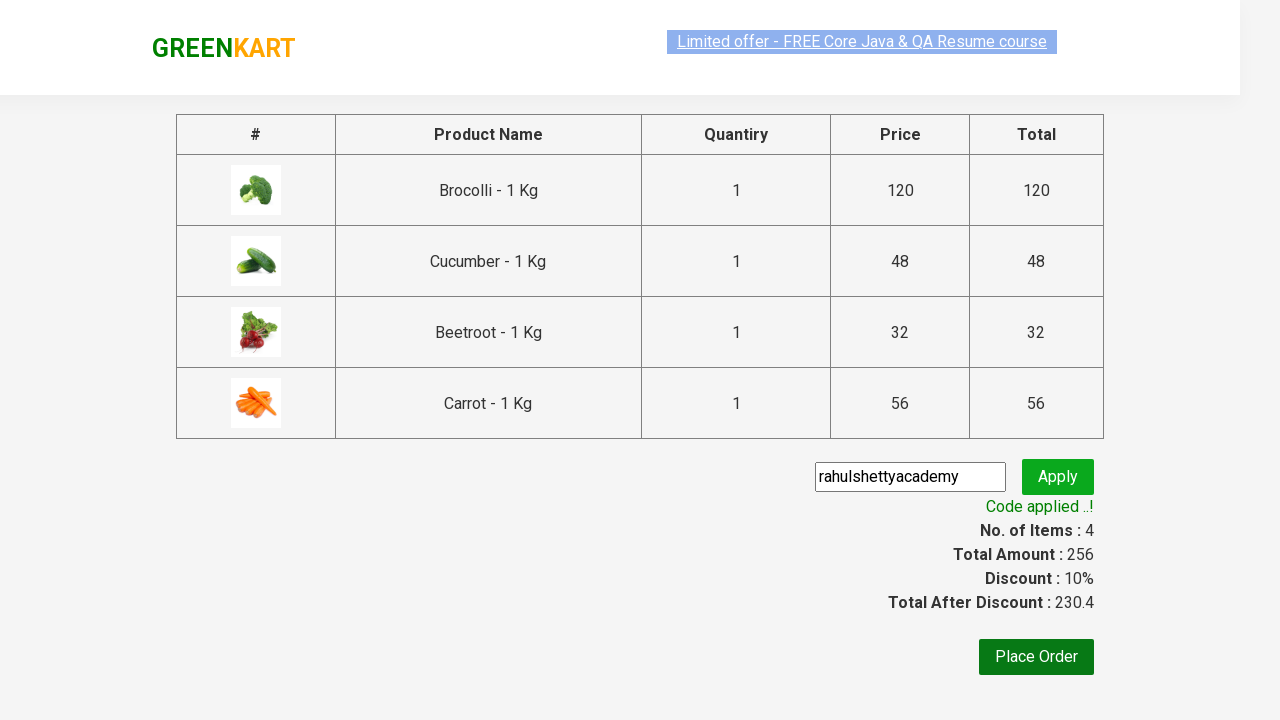

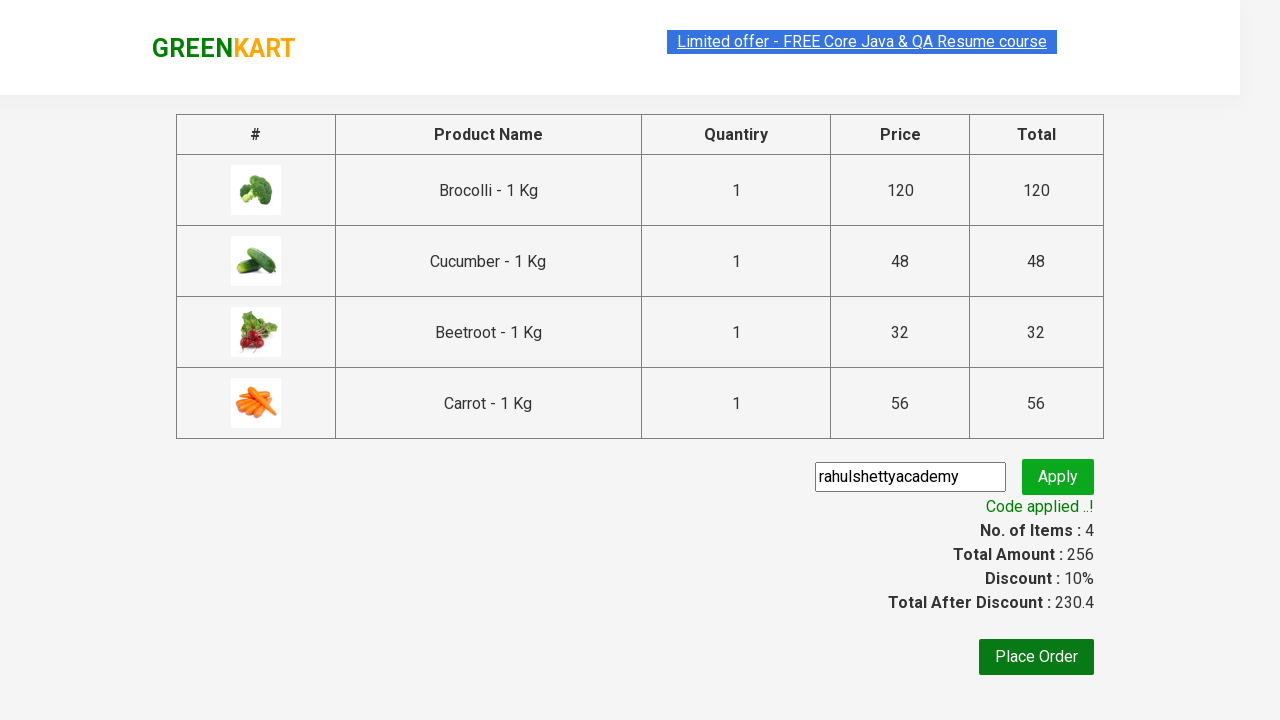